Tests window handling by clicking a link that opens a new window, switching to that window, and verifying its title.

Starting URL: https://the-internet.herokuapp.com/windows

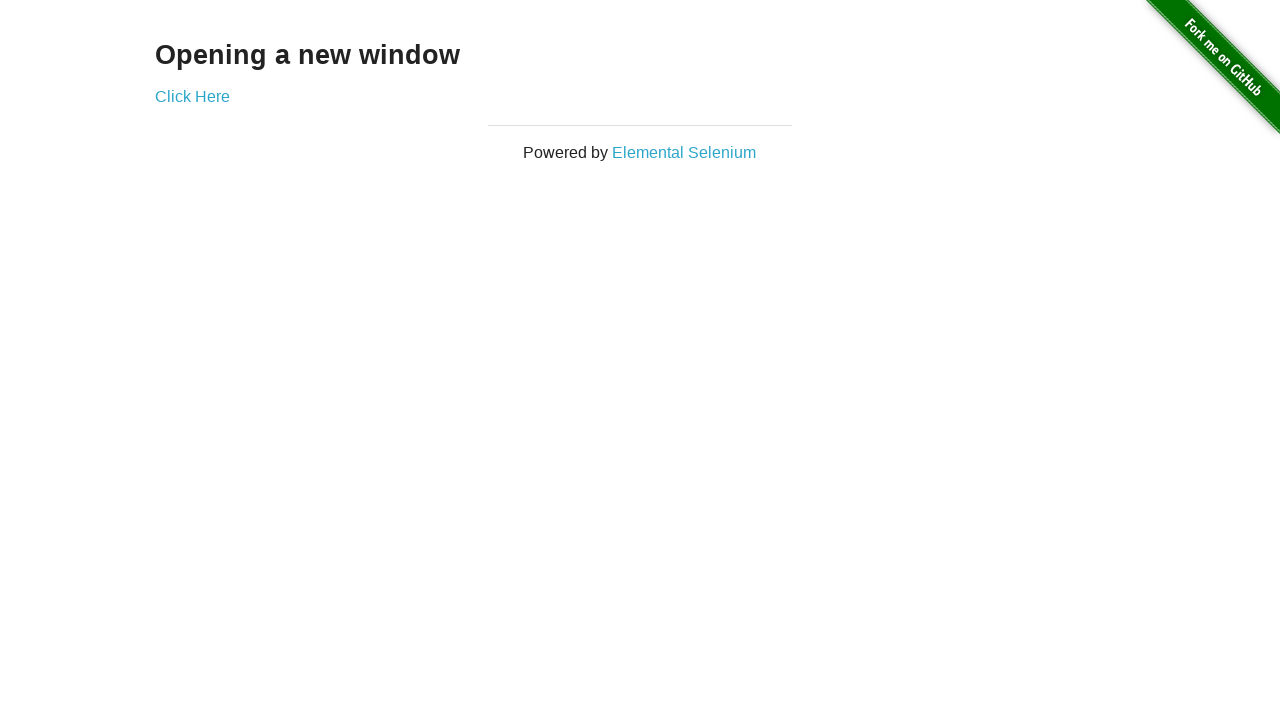

Clicked 'Click Here' link to open new window at (192, 96) on text=Click Here
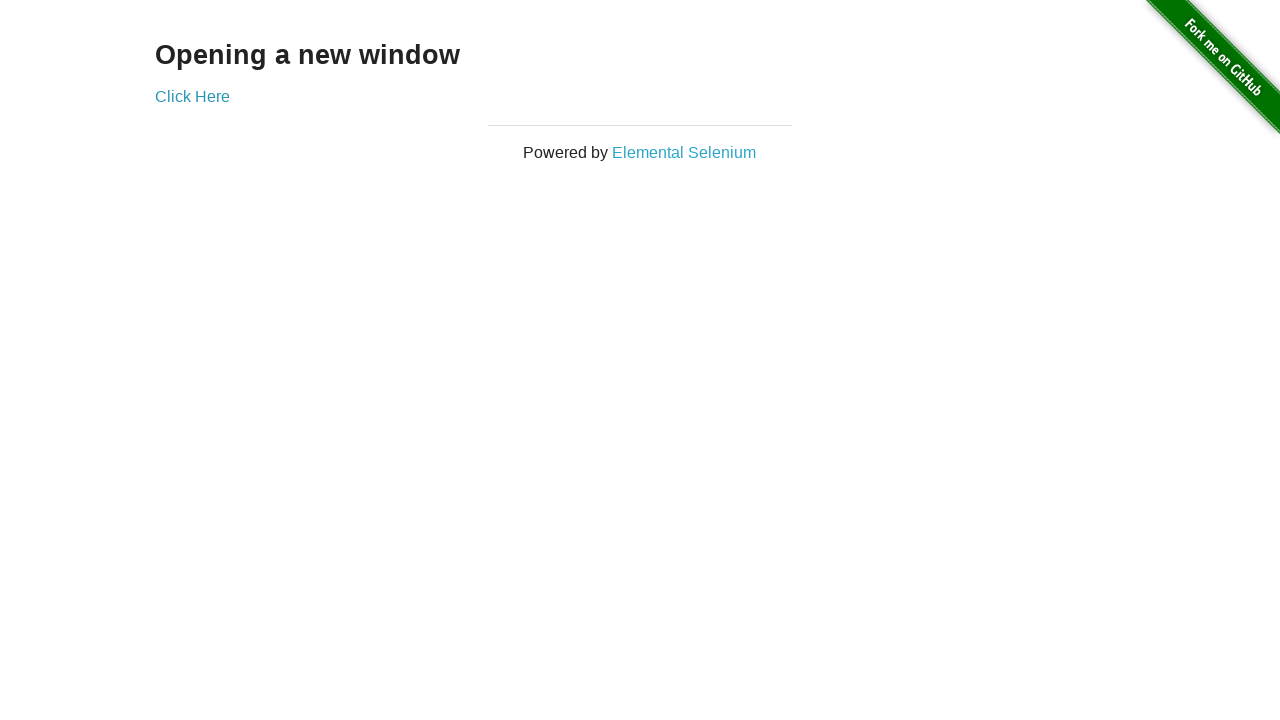

Captured new window handle
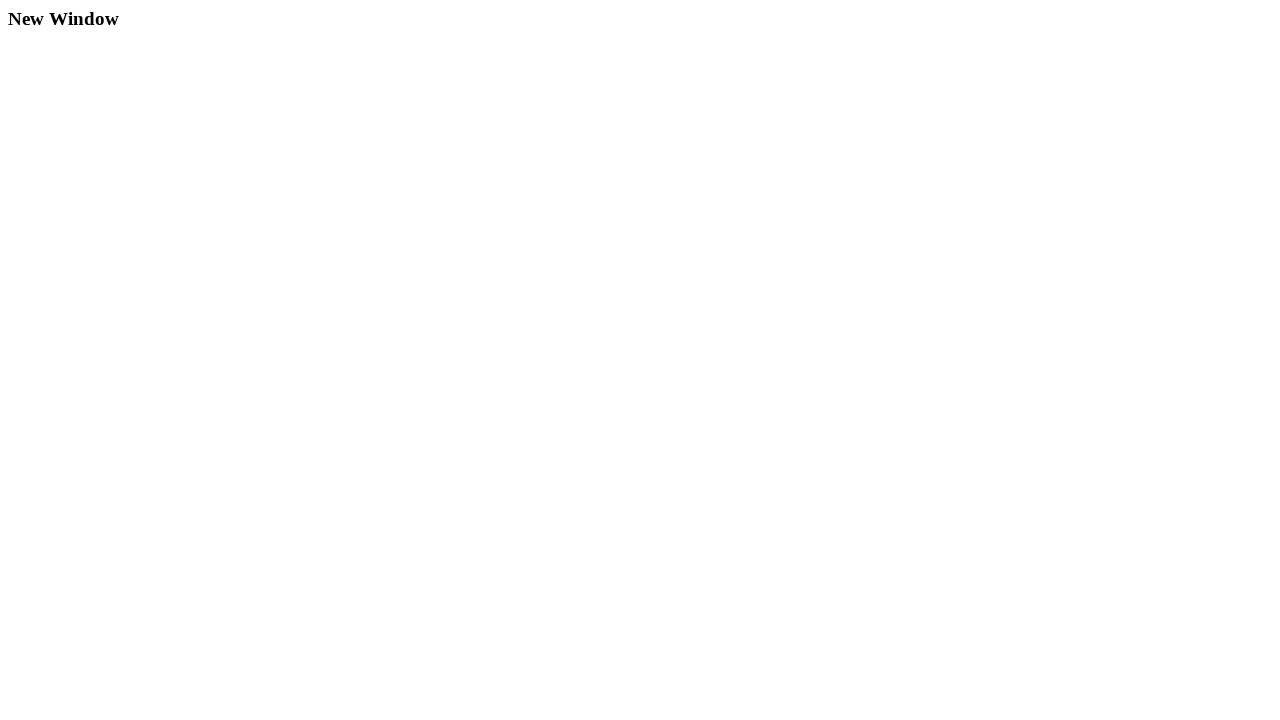

New window finished loading
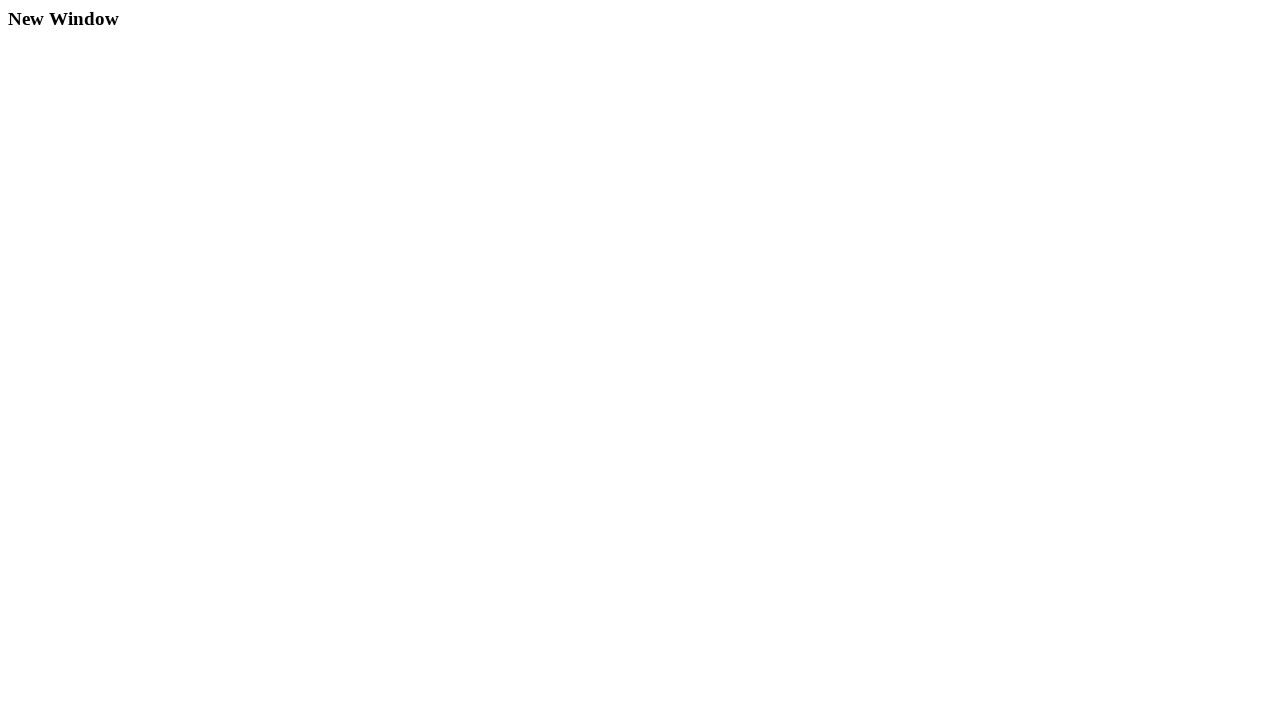

Retrieved new window title: 'New Window'
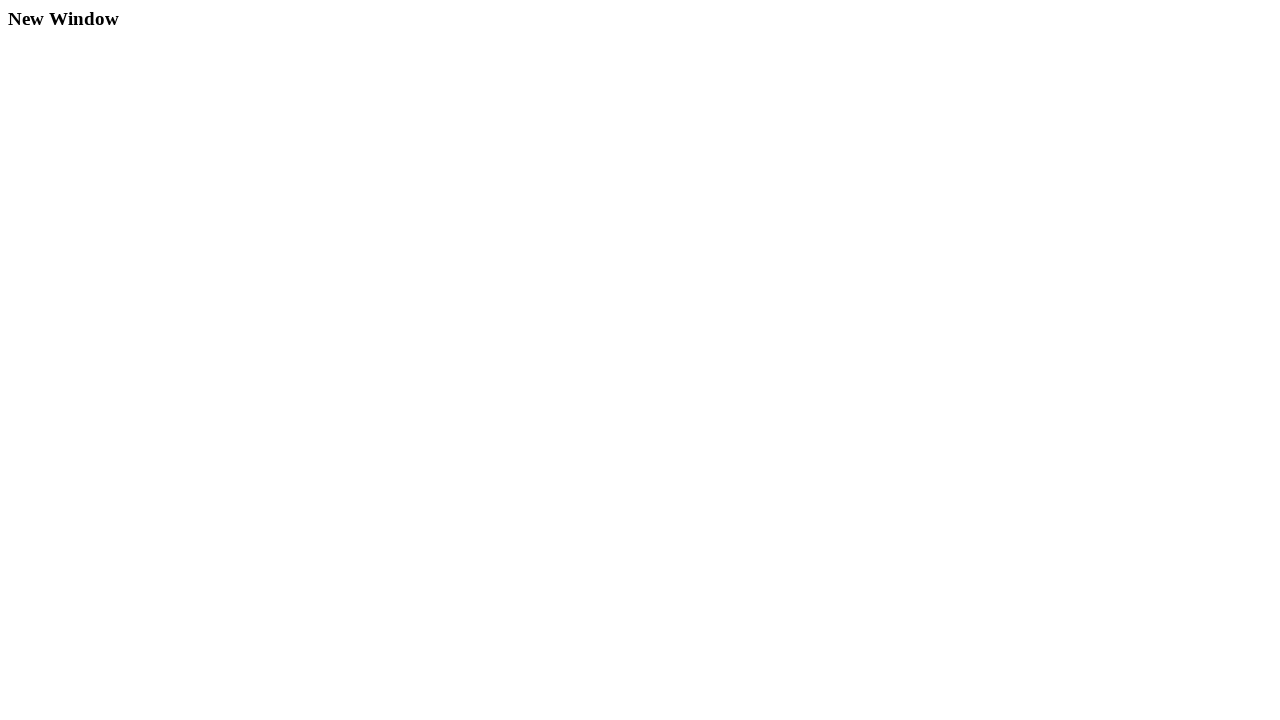

Verified new window title matches expected 'New Window'
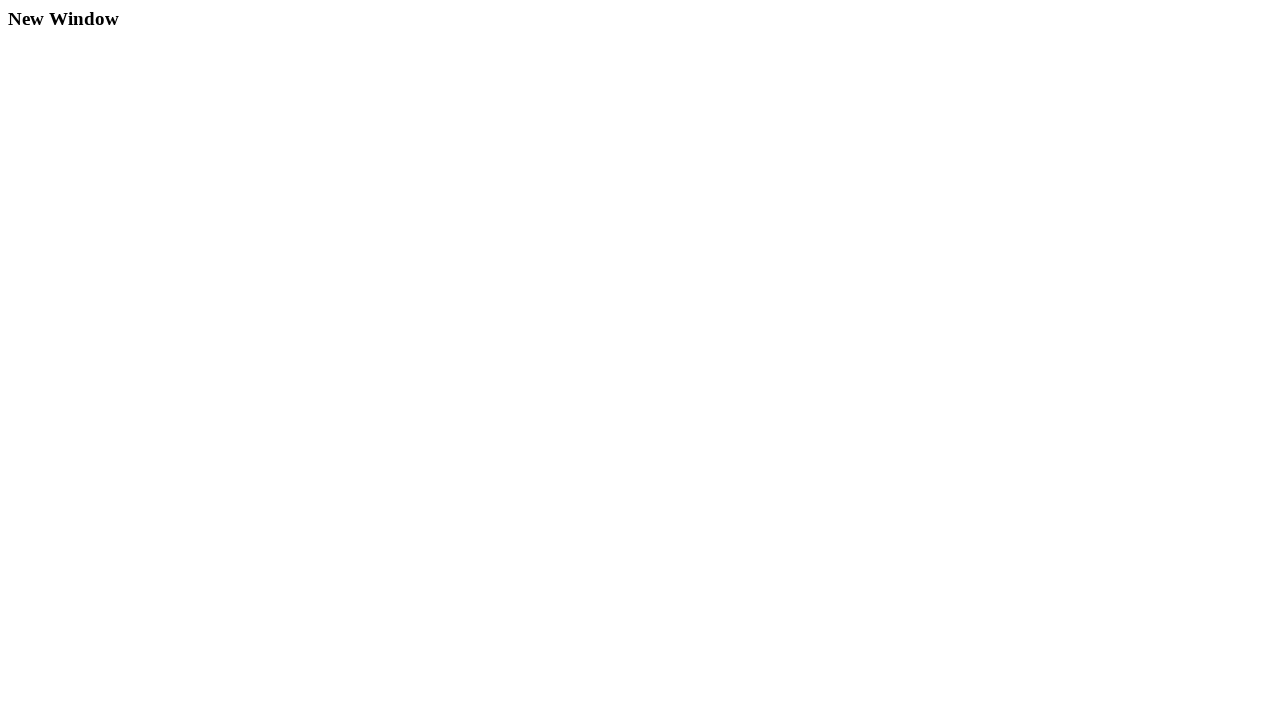

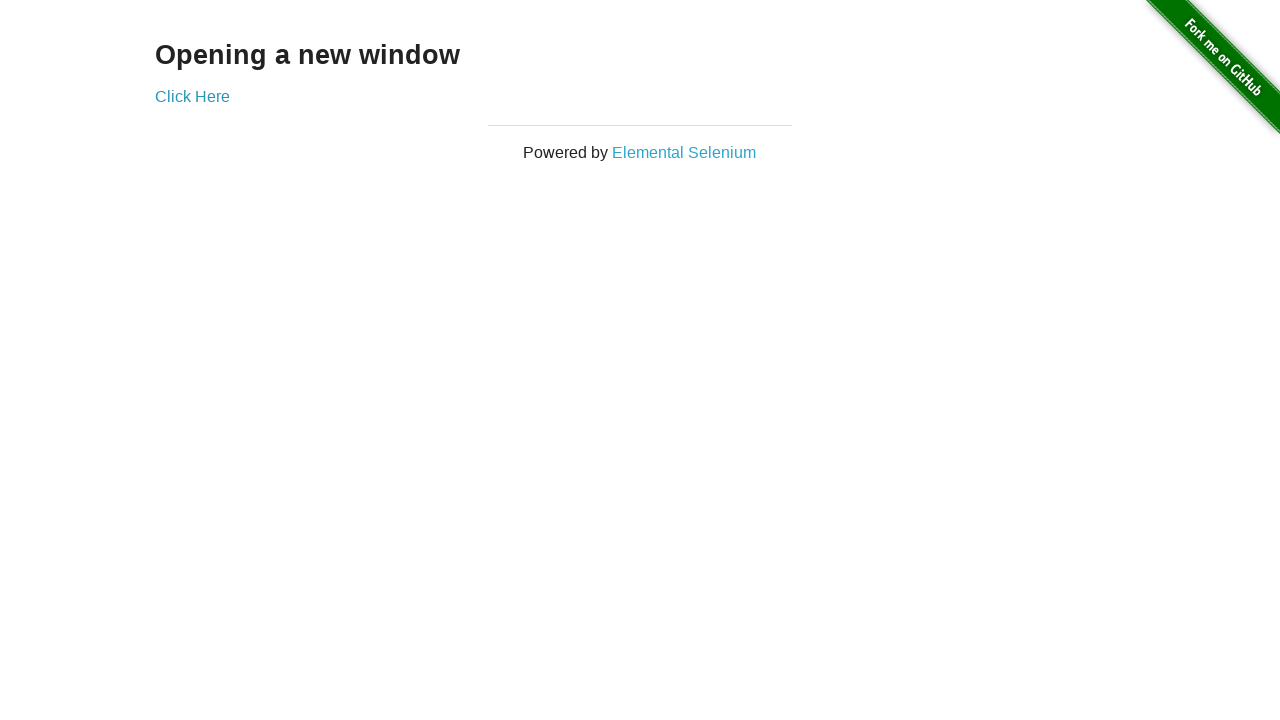